Tests table sorting by clicking the Email column header and verifying the values are sorted in ascending order

Starting URL: http://the-internet.herokuapp.com/tables

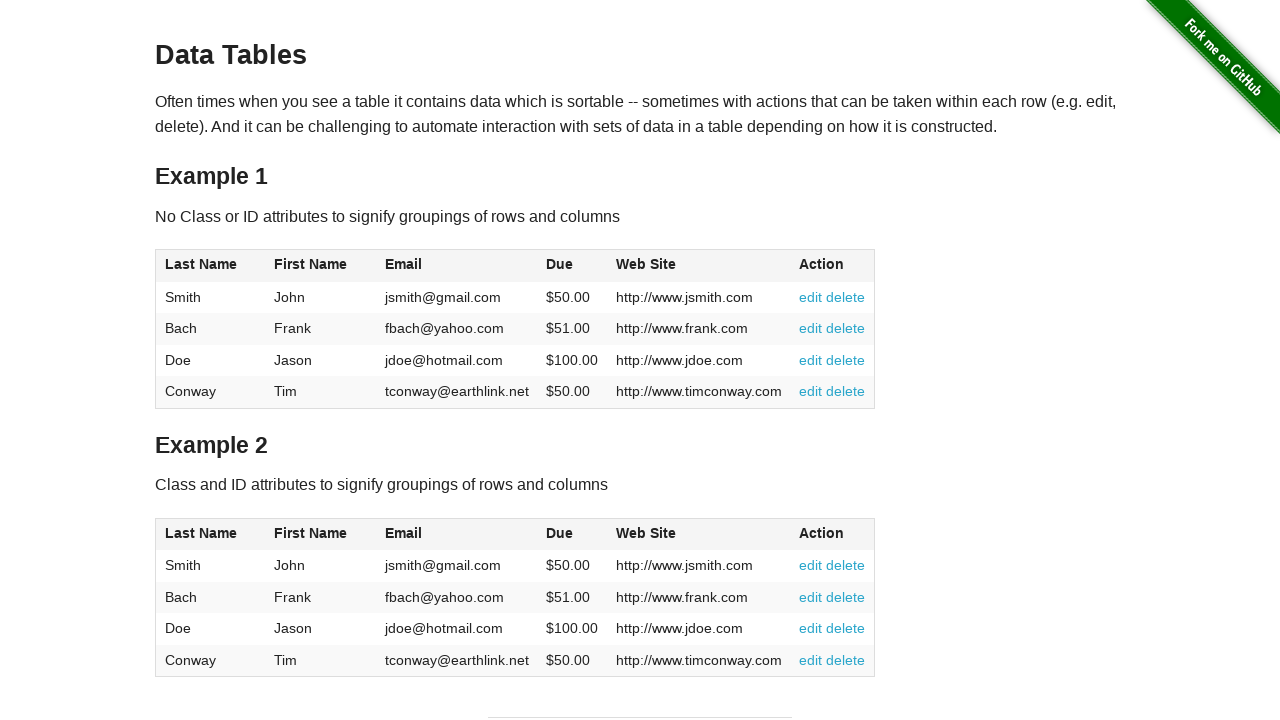

Clicked Email column header to sort table at (457, 266) on #table1 thead tr th:nth-of-type(3)
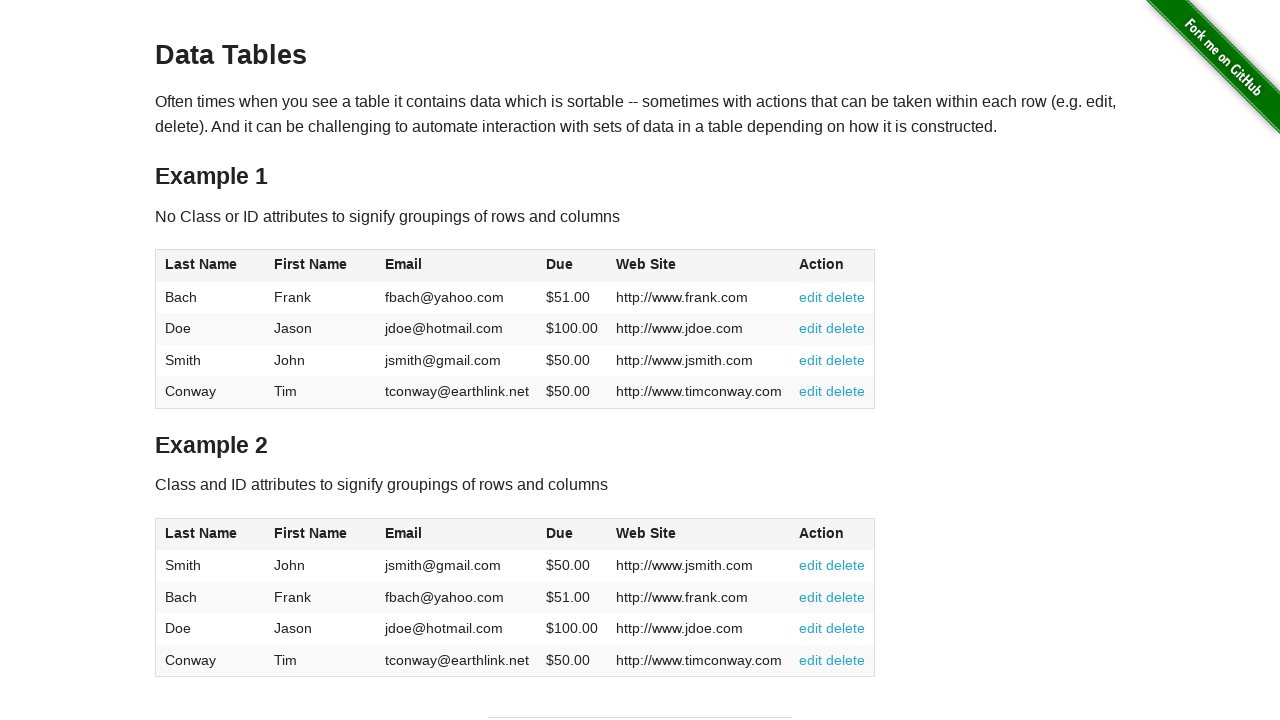

Waited for table values to load after sorting
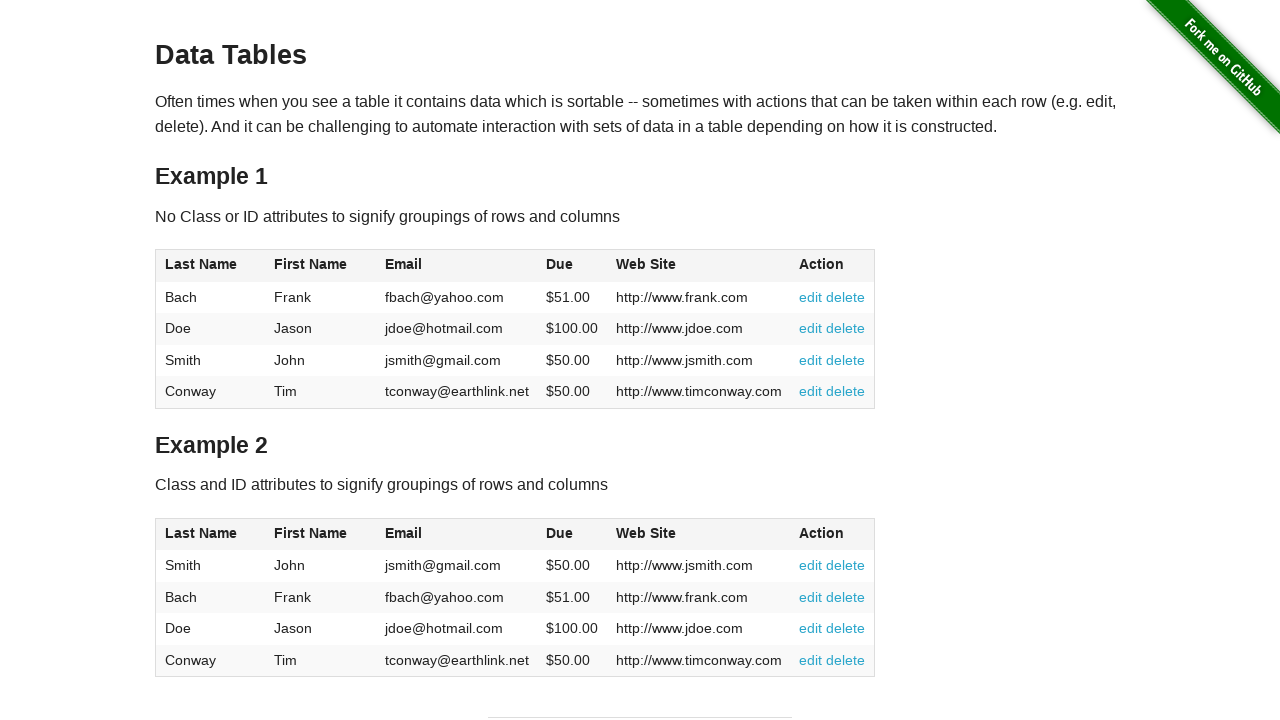

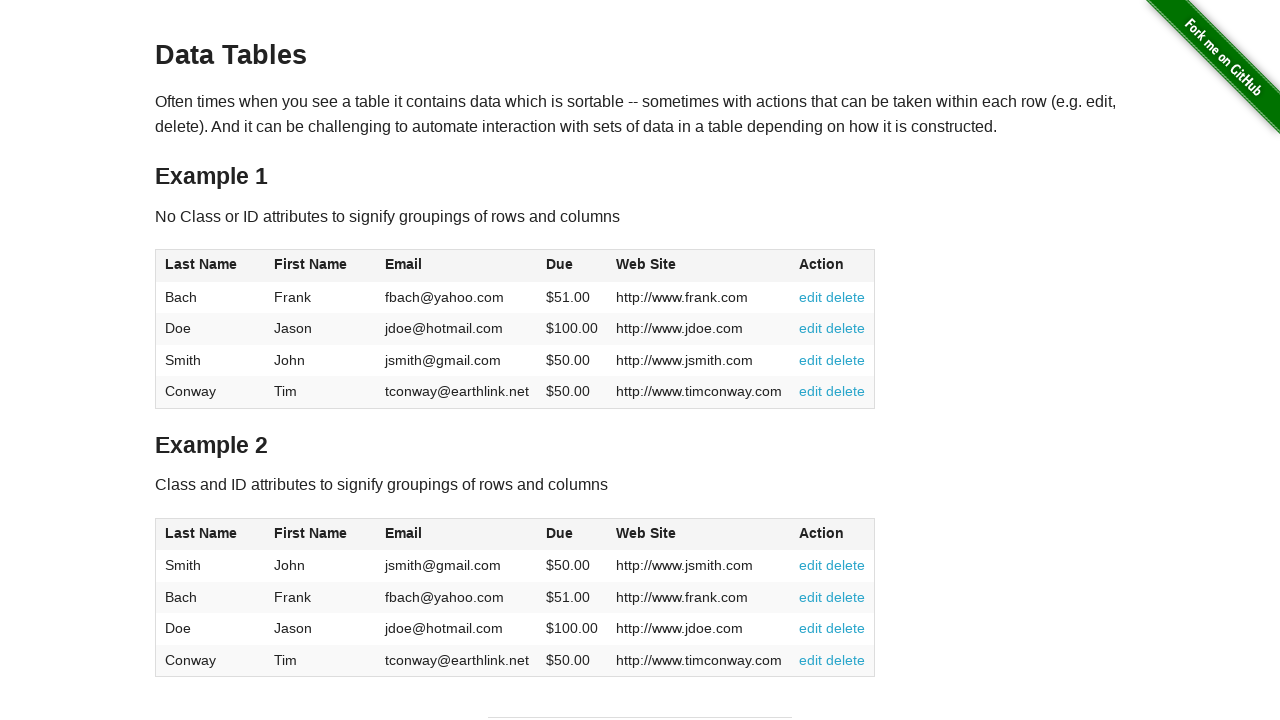